Finds and clicks on a button with text "Dropdown" from a list of buttons

Starting URL: https://rahulshettyacademy.com/AutomationPractice/

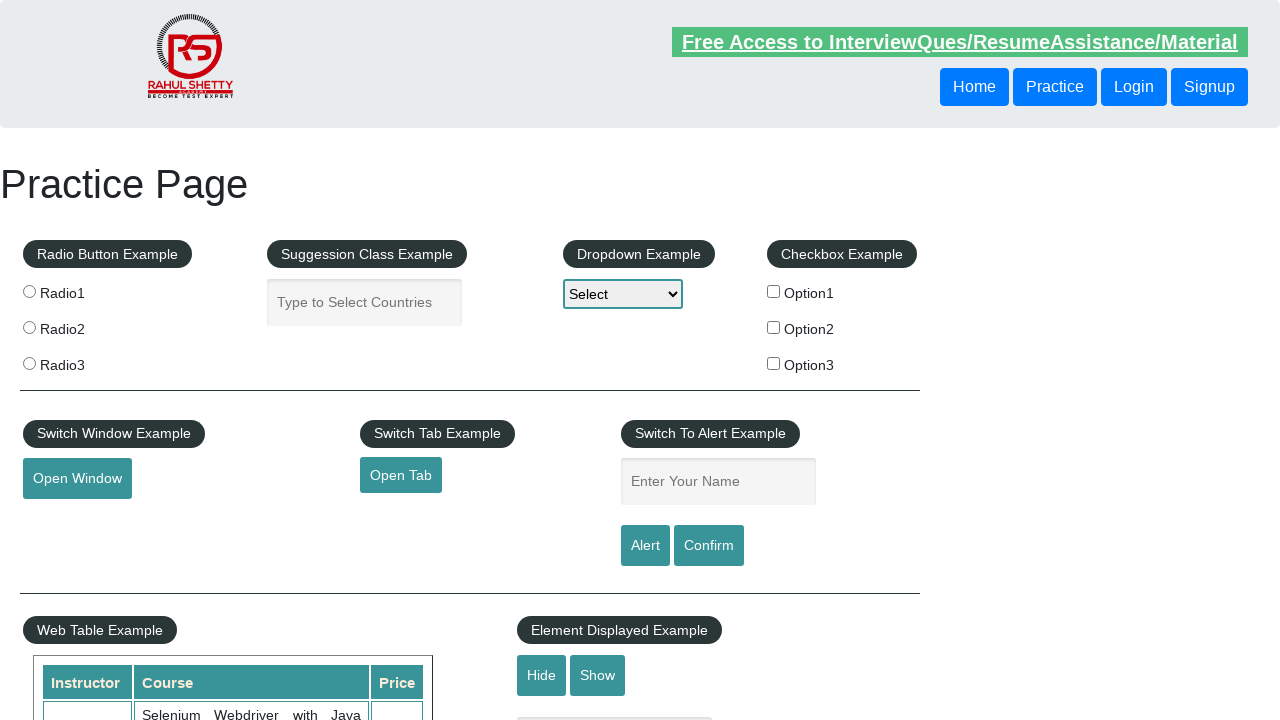

Located all buttons in the input group
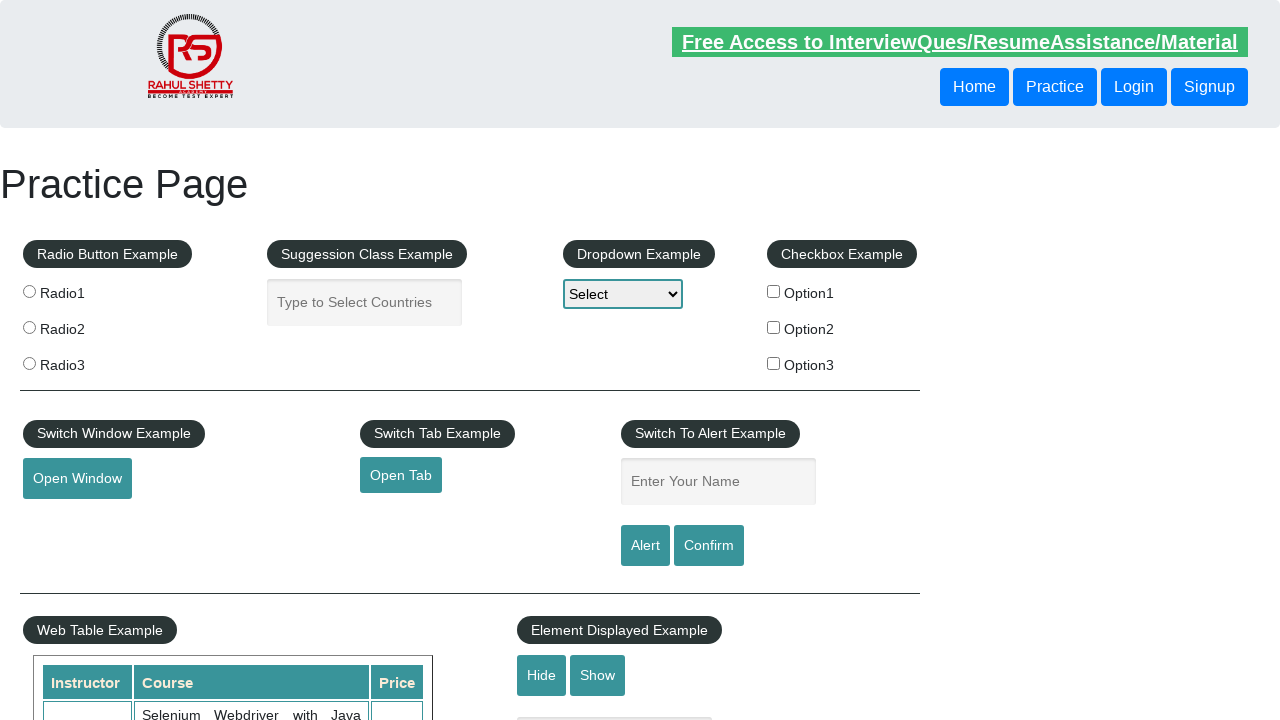

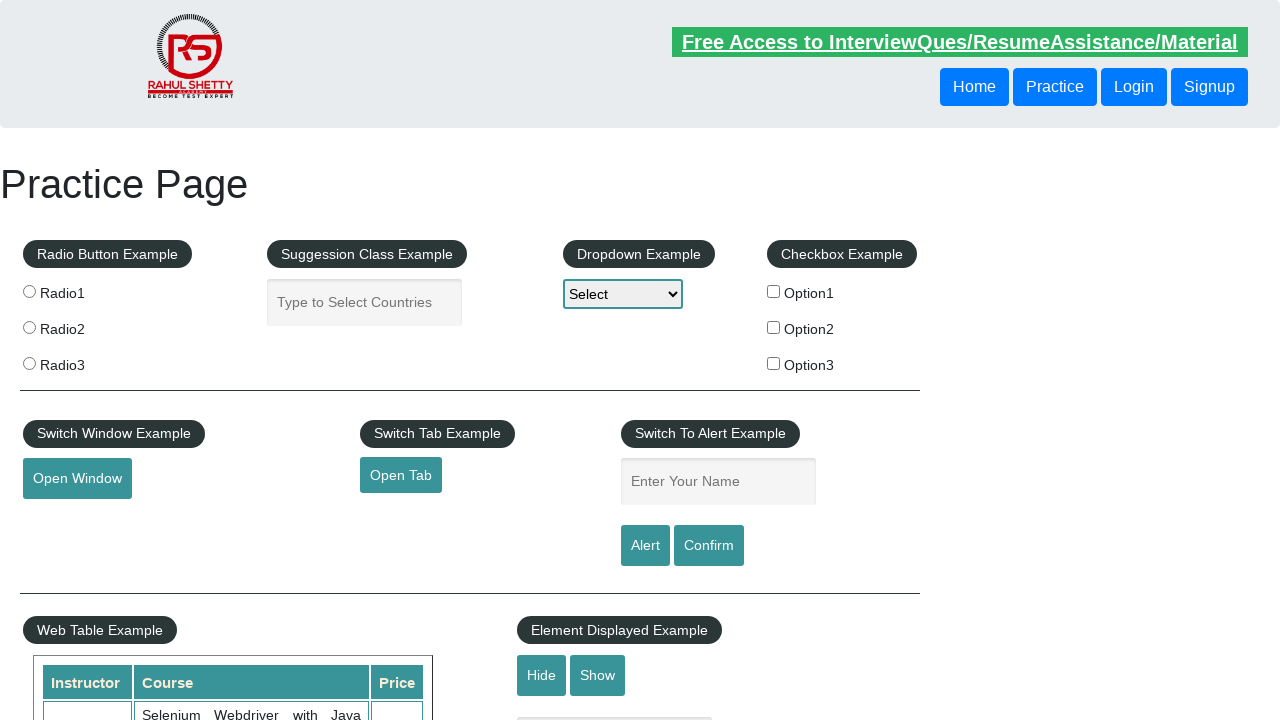